Tests that the counter displays the current number of todo items

Starting URL: https://demo.playwright.dev/todomvc

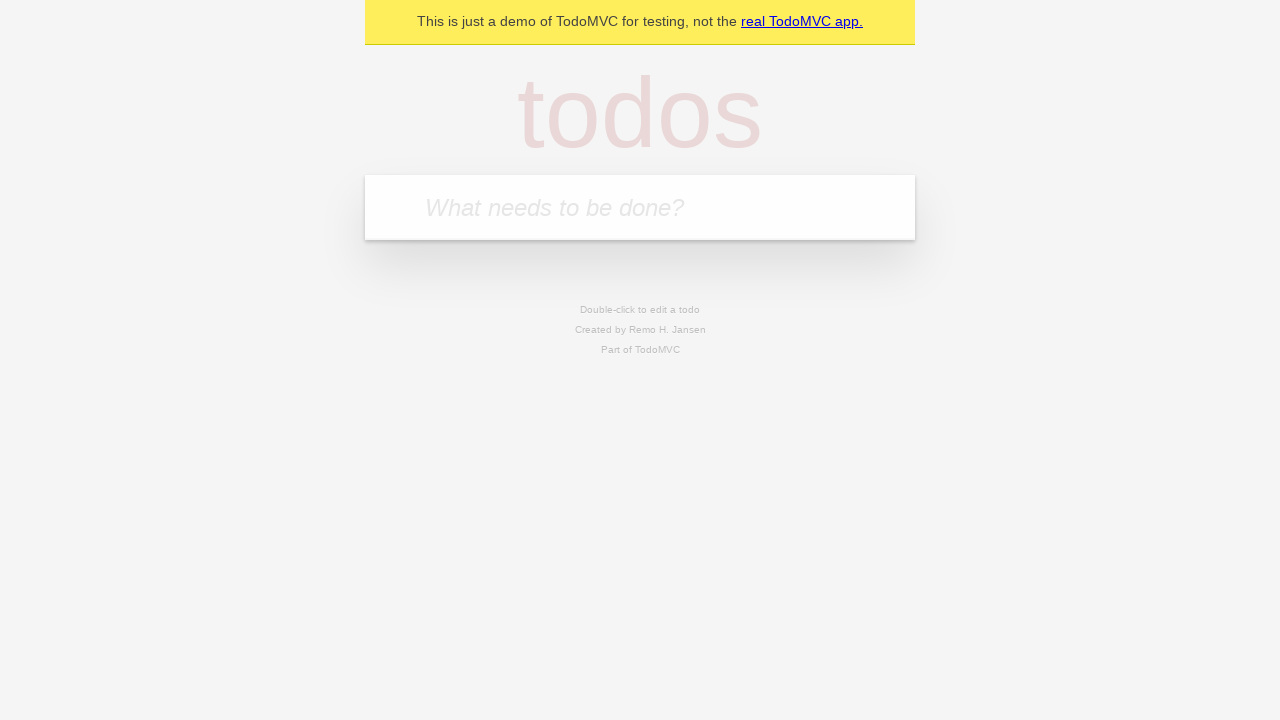

Filled new todo input with 'buy some cheese' on .new-todo
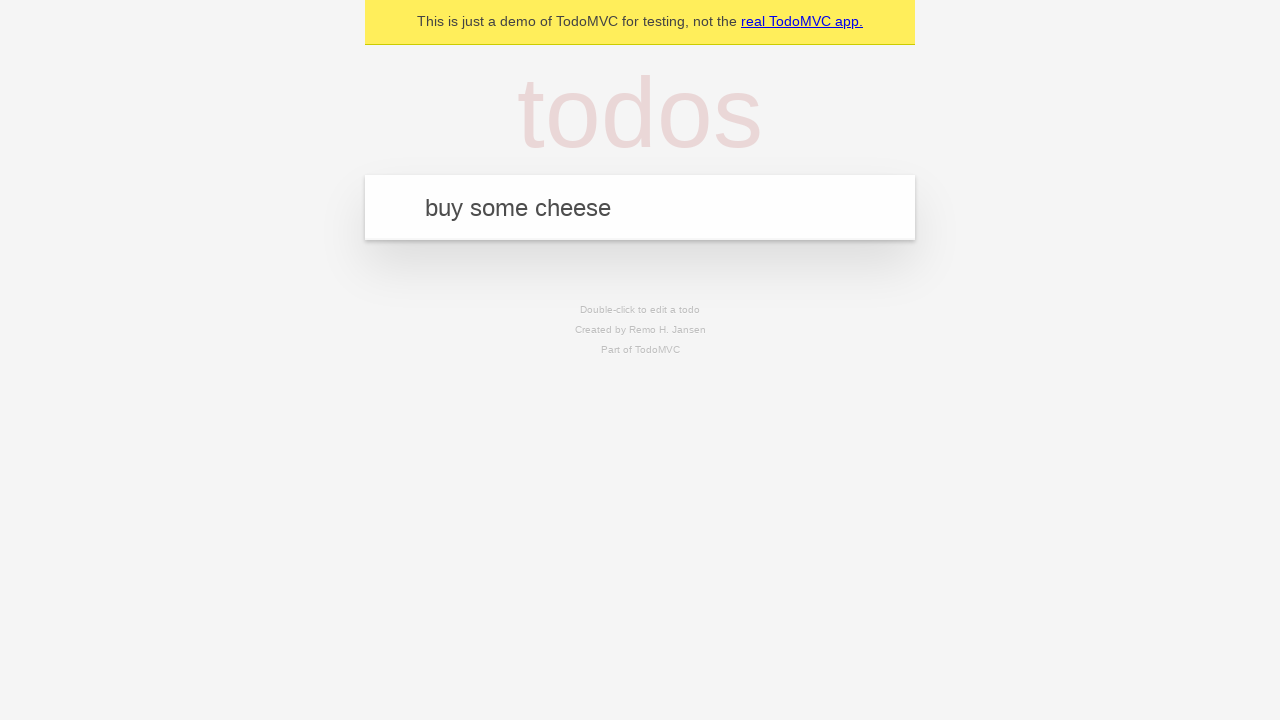

Pressed Enter to add first todo item on .new-todo
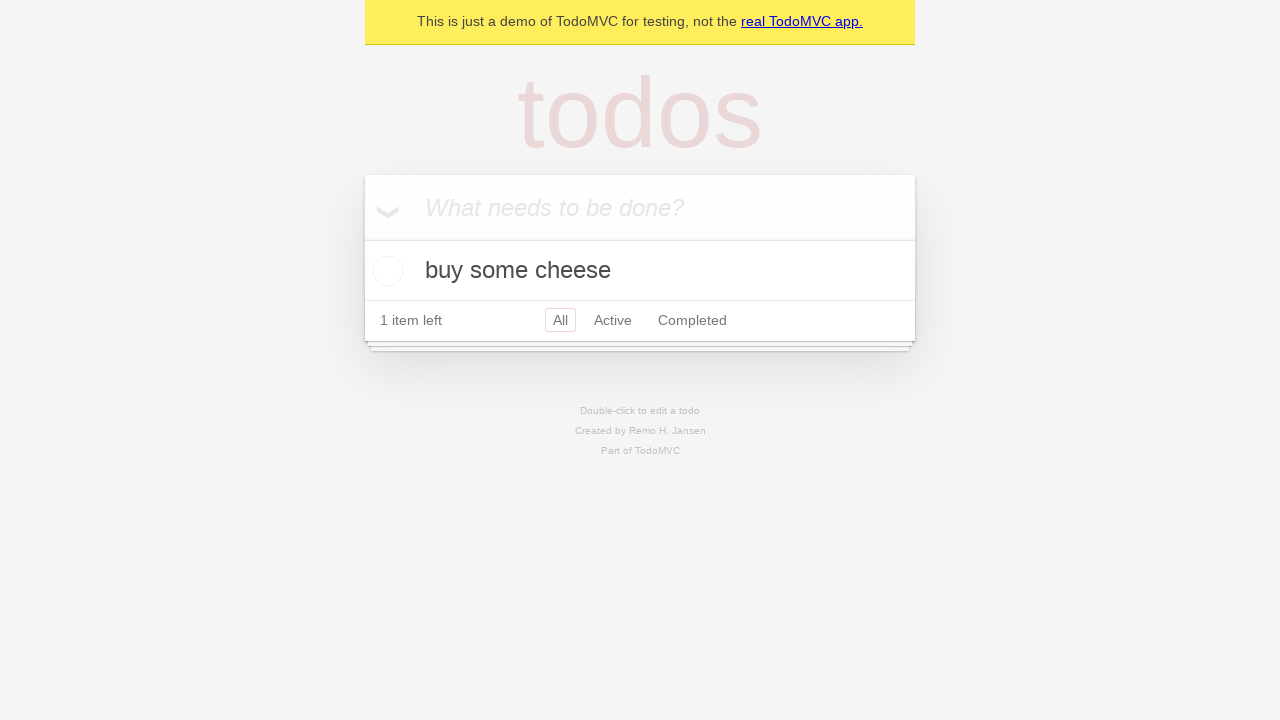

Todo counter element loaded
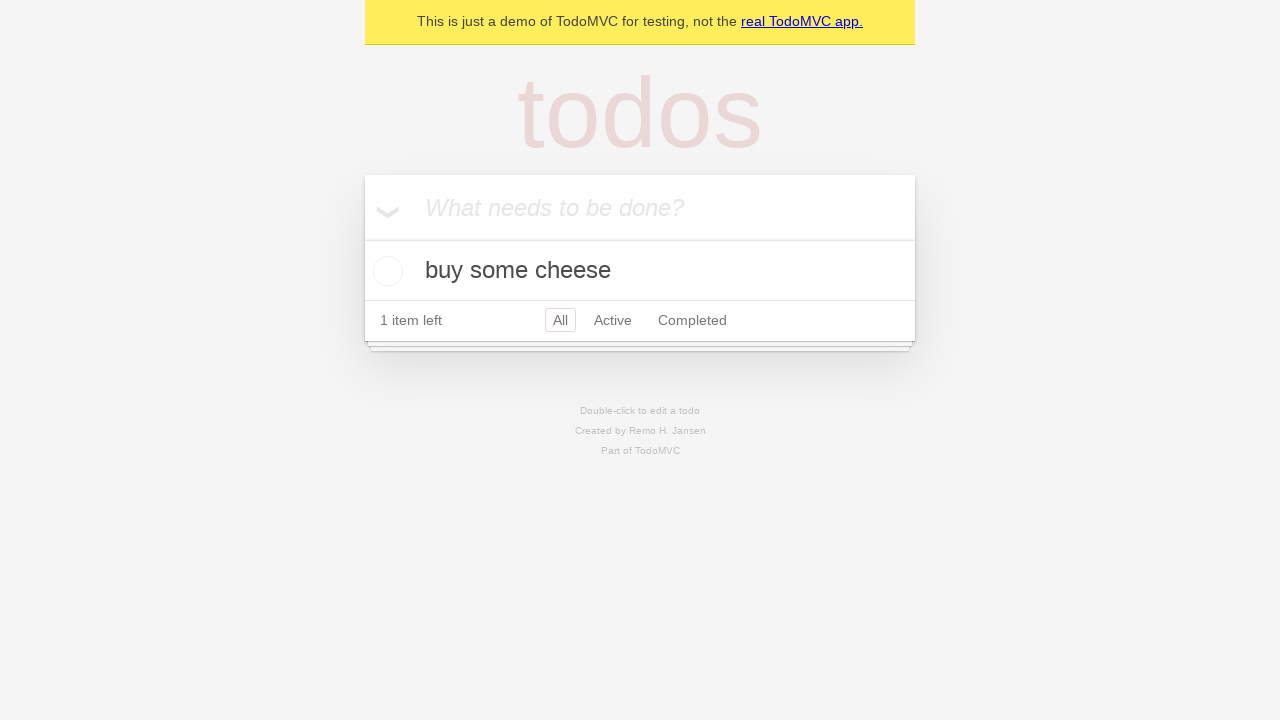

Filled new todo input with 'feed the cat' on .new-todo
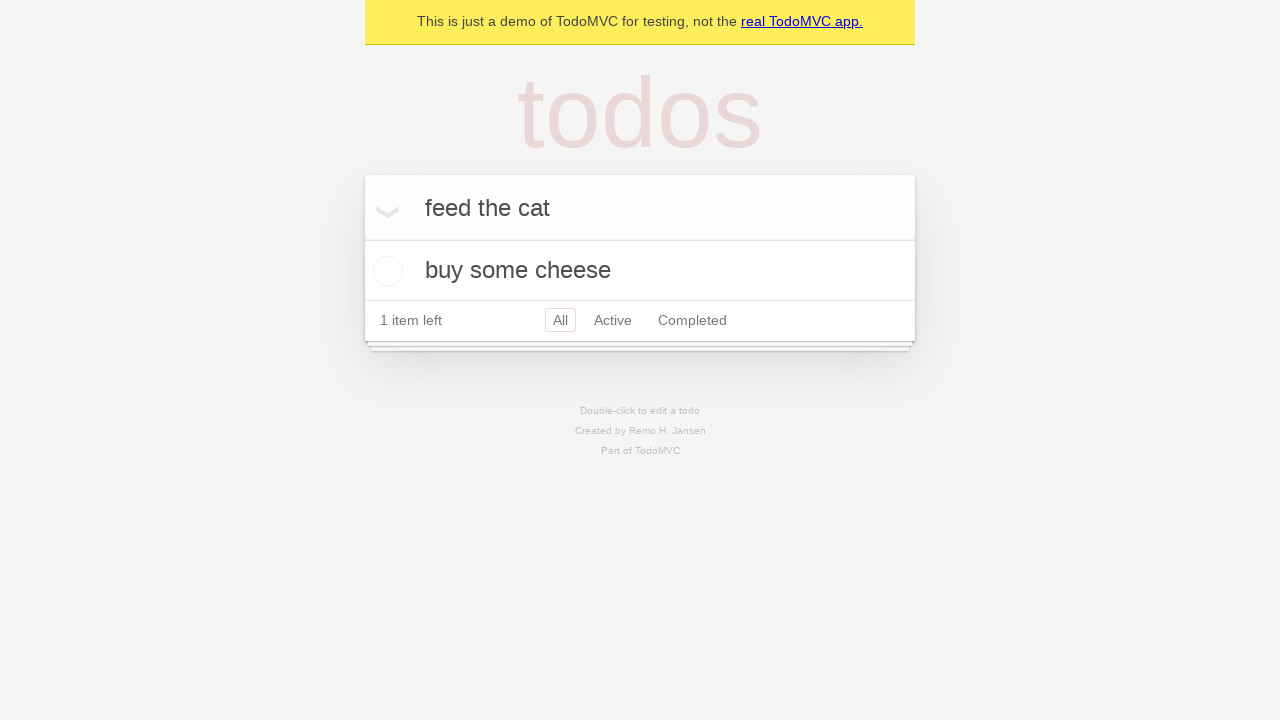

Pressed Enter to add second todo item on .new-todo
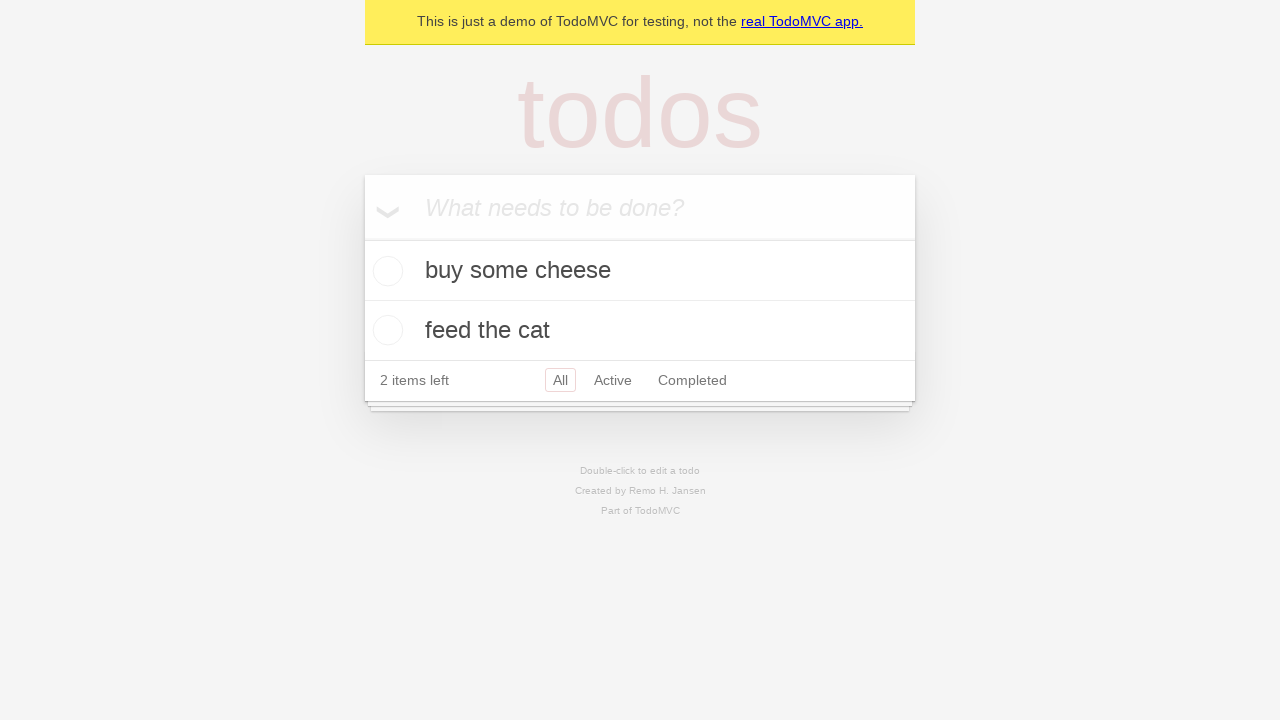

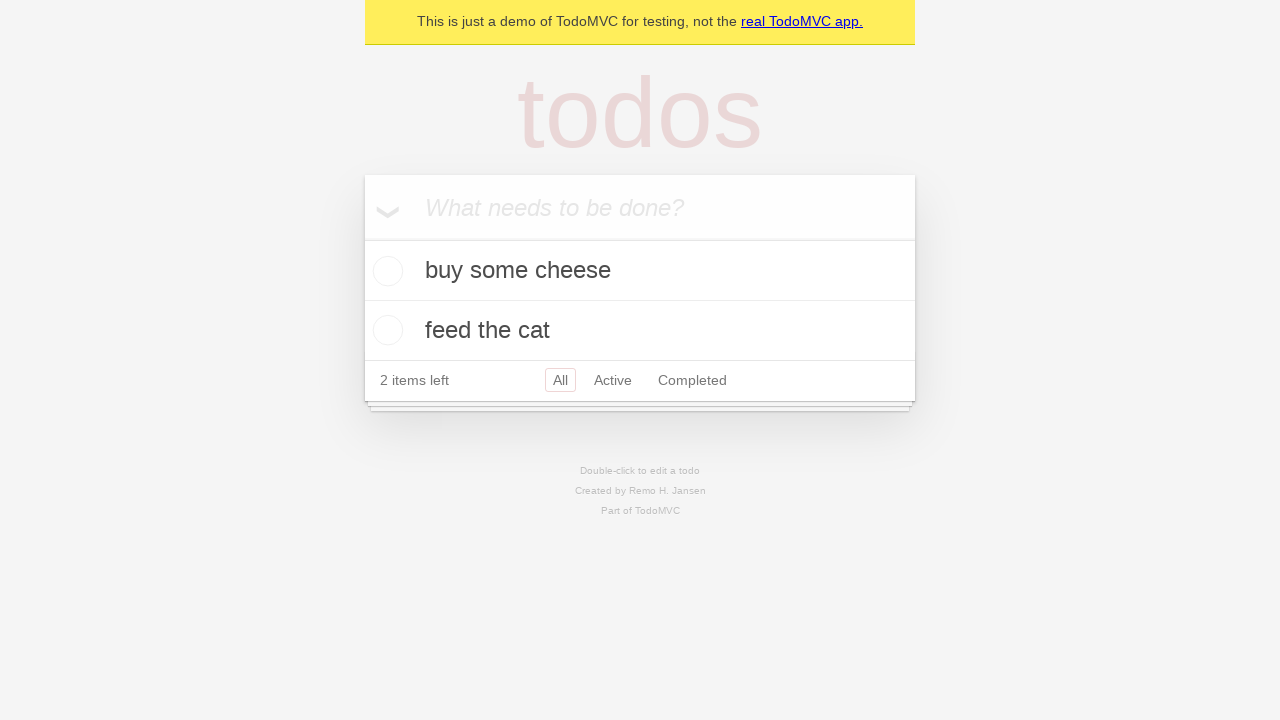